Tests various button properties and interactions including clicking a button to navigate to dashboard, then returning to check button position, color, and dimensions

Starting URL: https://www.leafground.com/button.xhtml

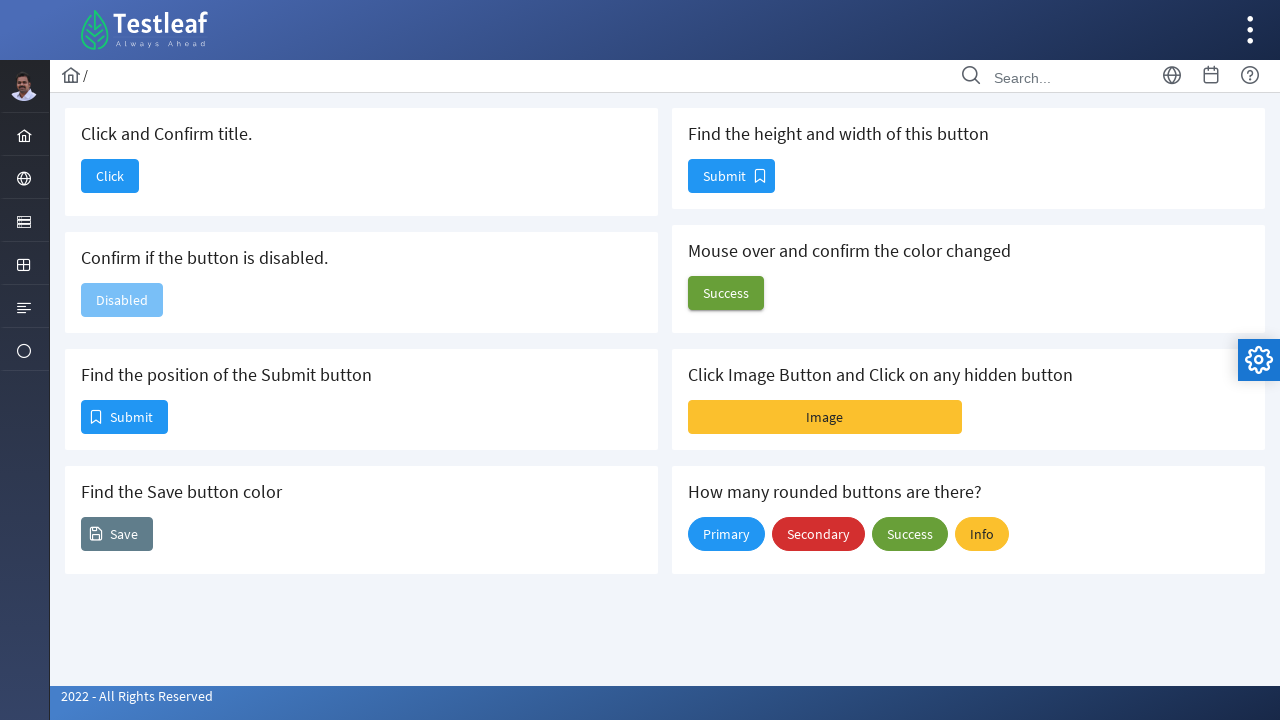

Clicked button to navigate to Dashboard at (110, 176) on button#j_idt88\:j_idt90
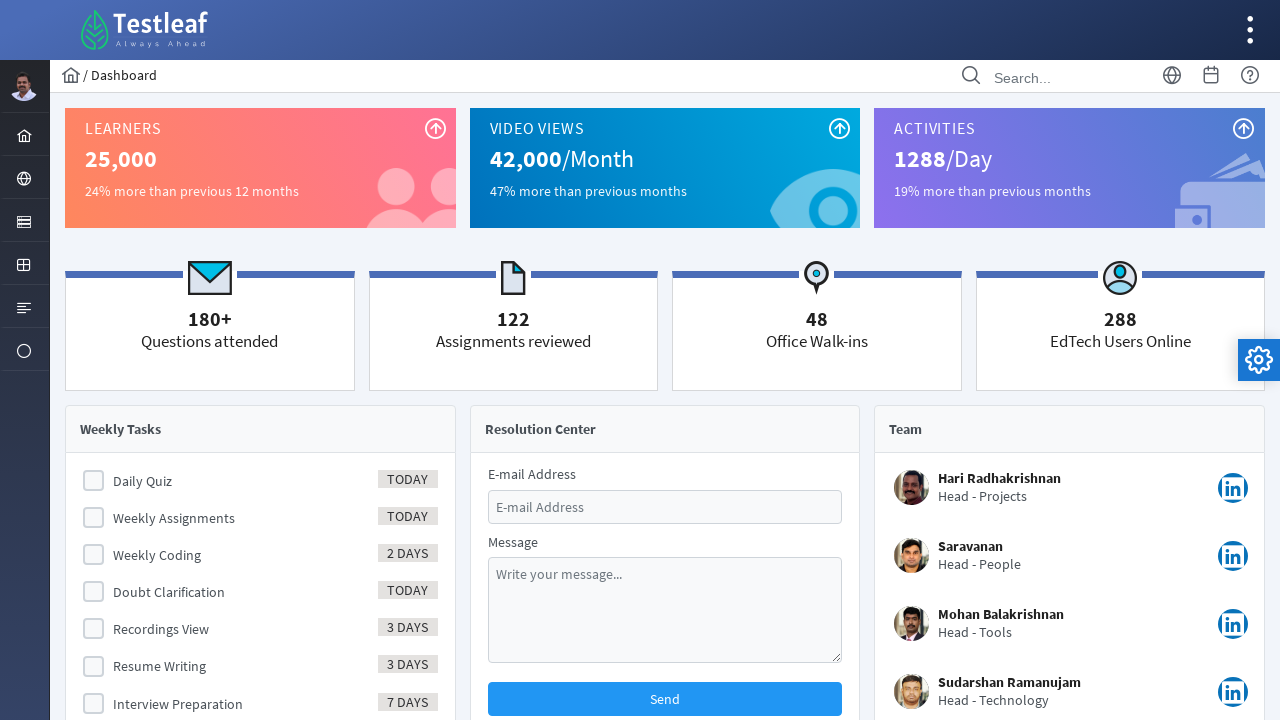

Dashboard page loaded (networkidle)
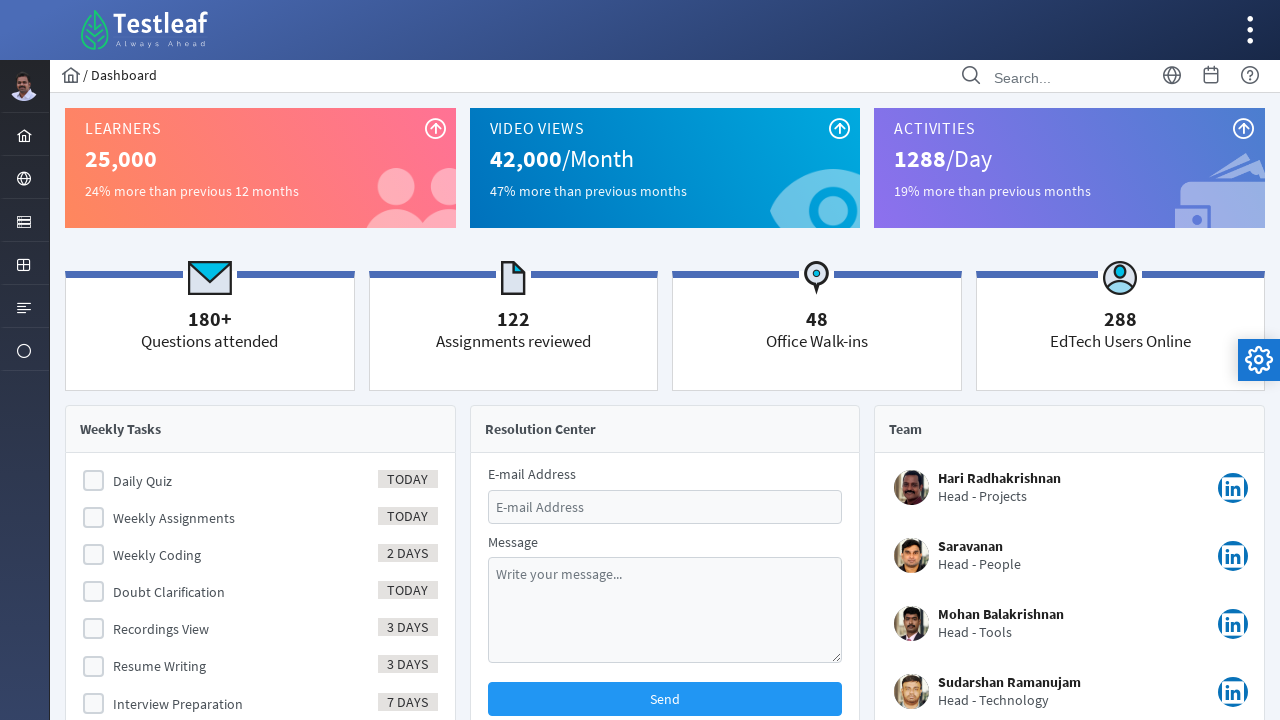

Verified page title is 'Dashboard'
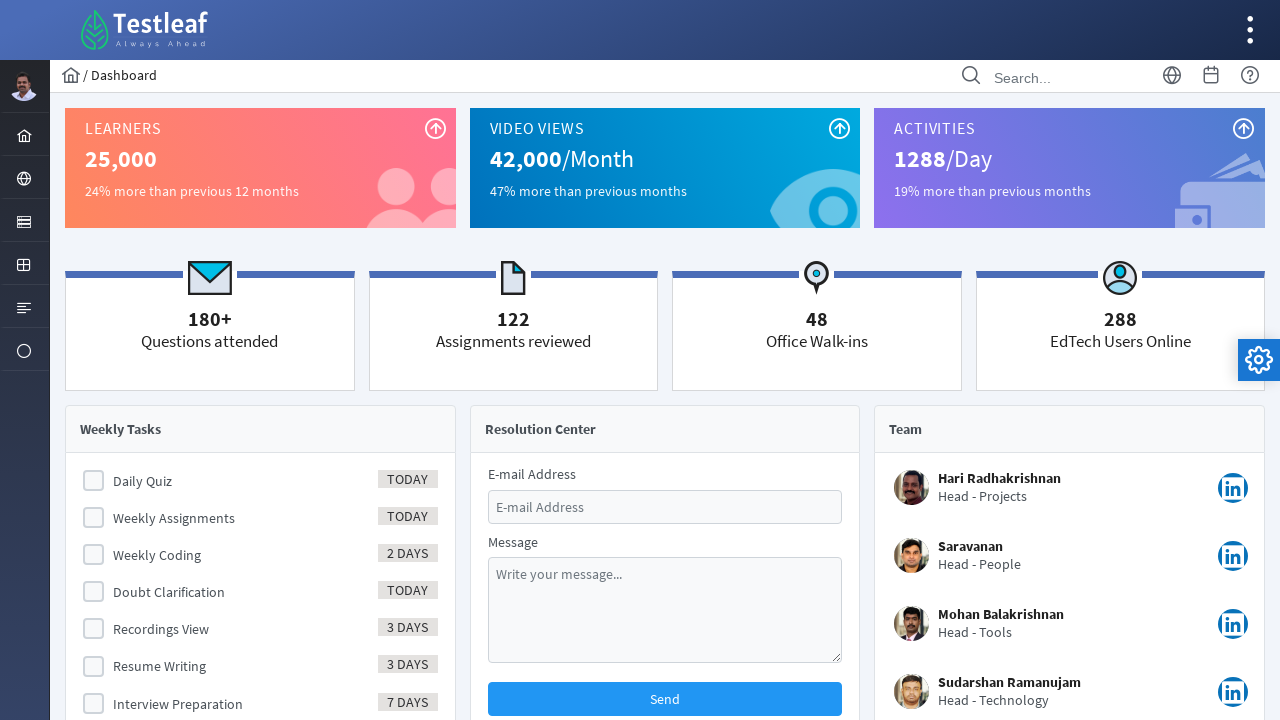

Navigated back to button page
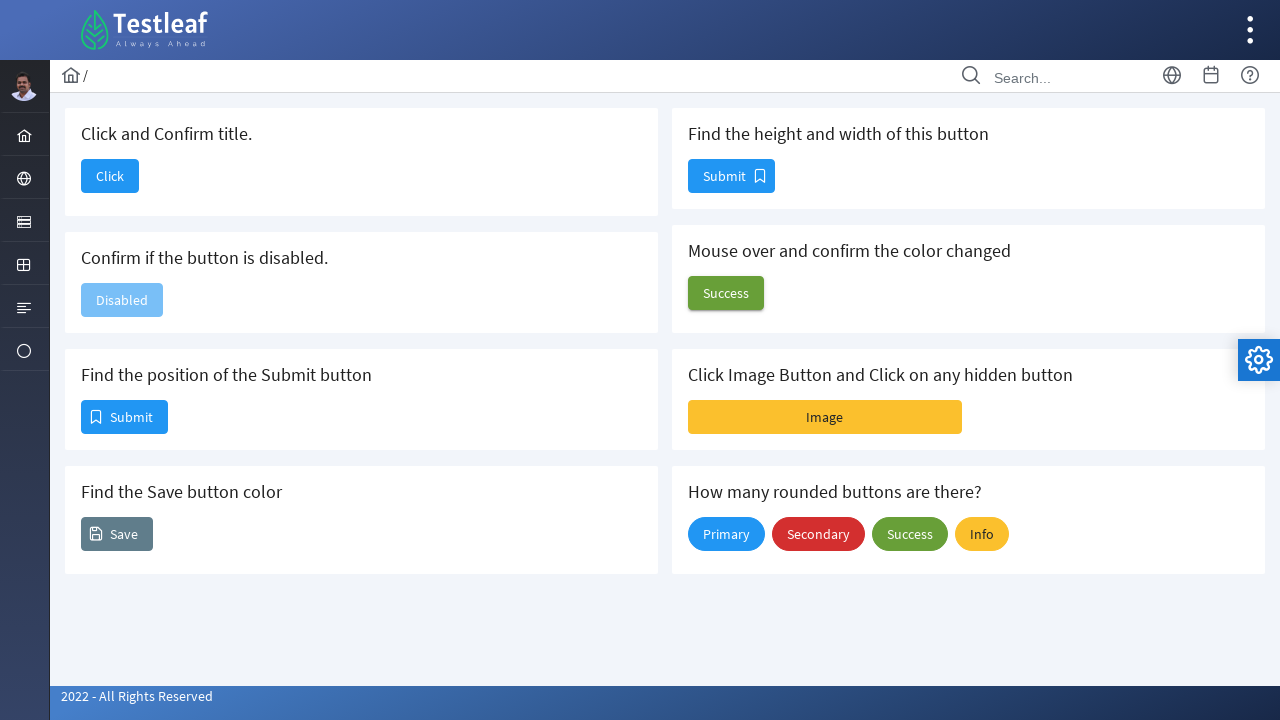

Button page loaded (networkidle)
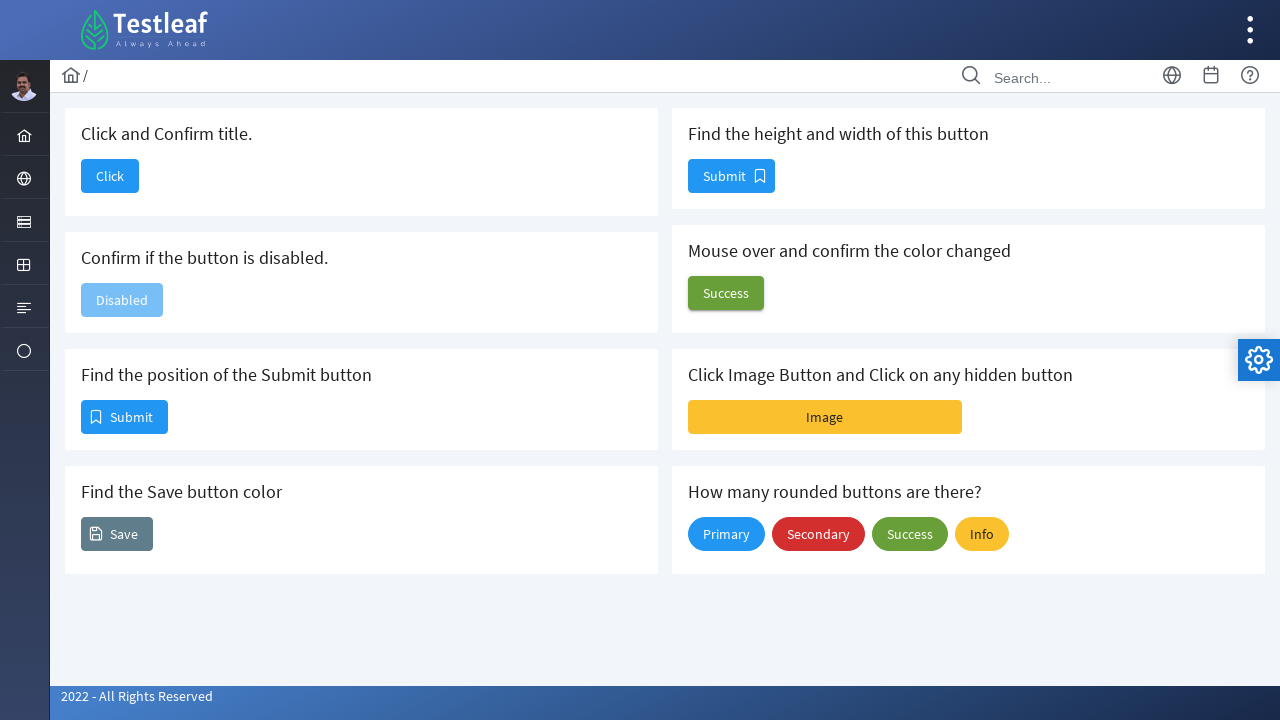

Retrieved submit button bounding box
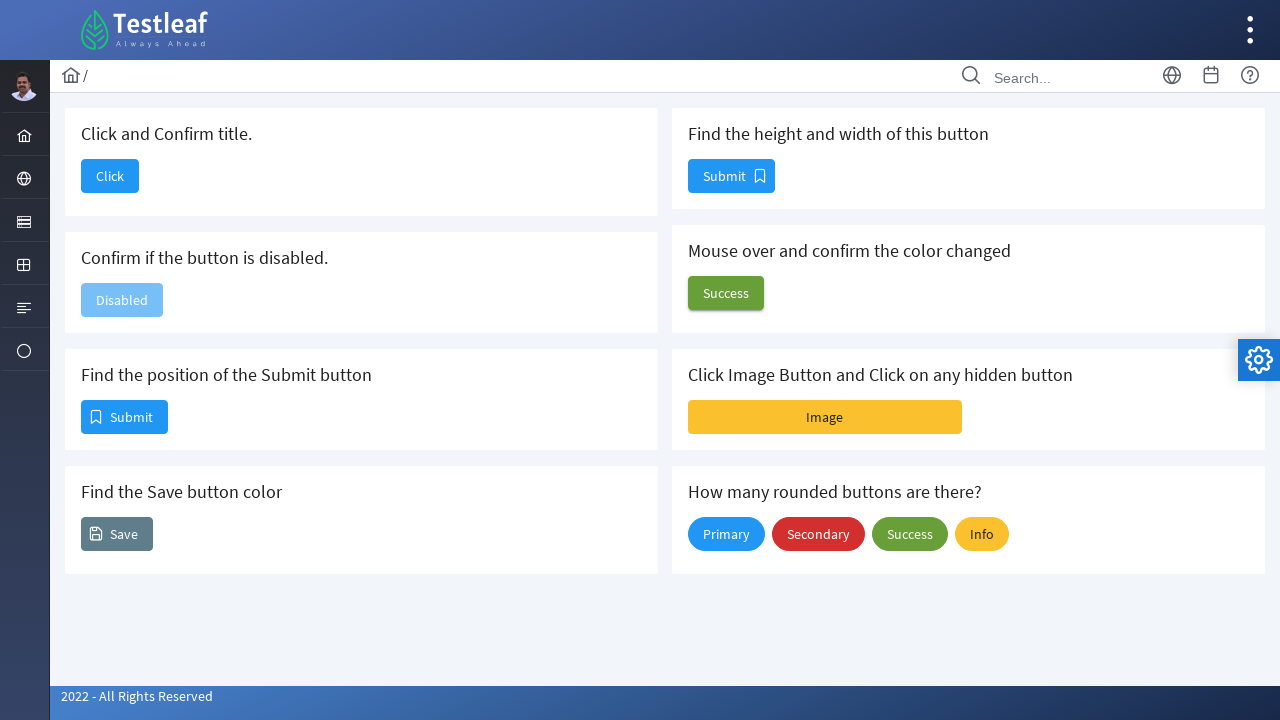

Submit button position - X: 81, Y: 400
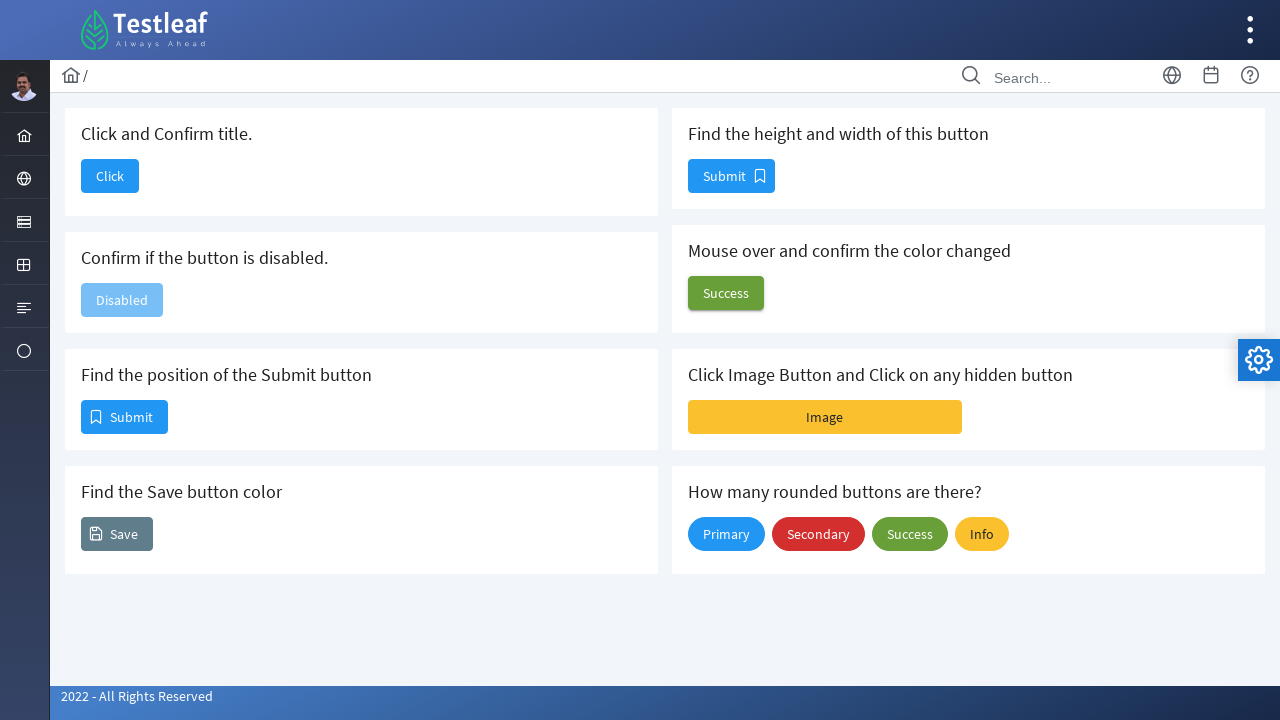

Retrieved save button color: rgb(96, 125, 139)
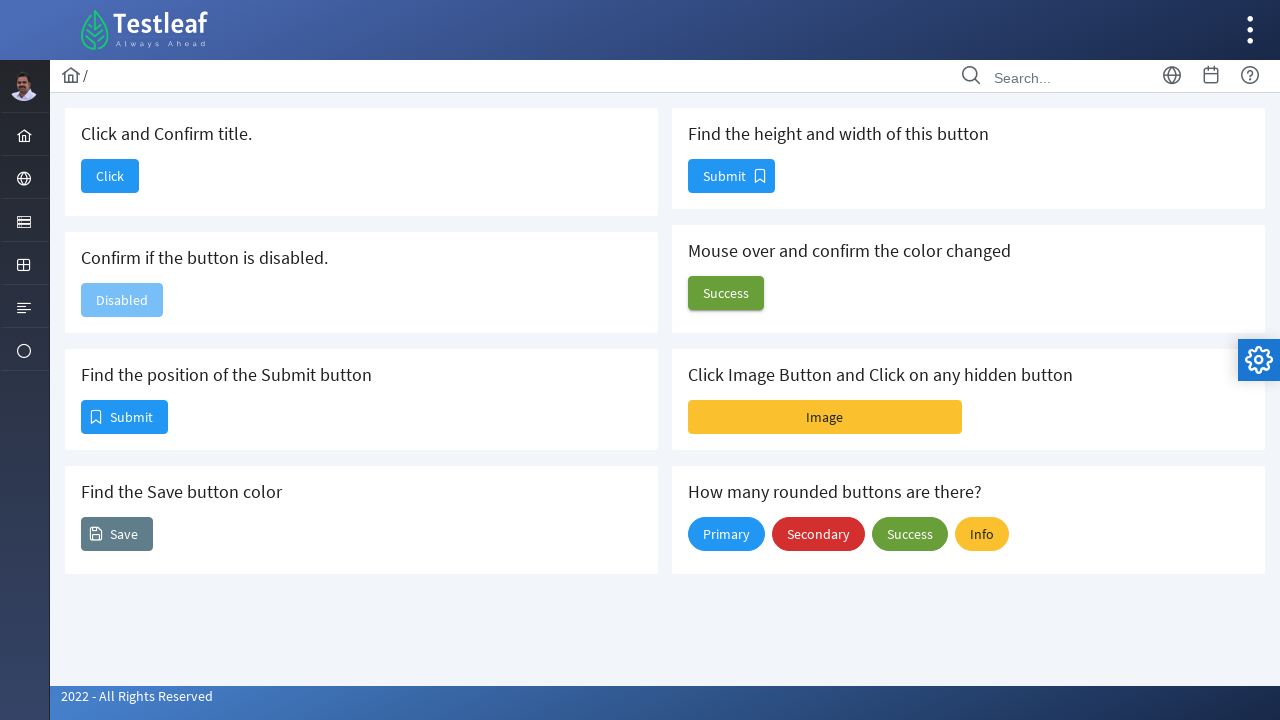

Retrieved submit button dimensions
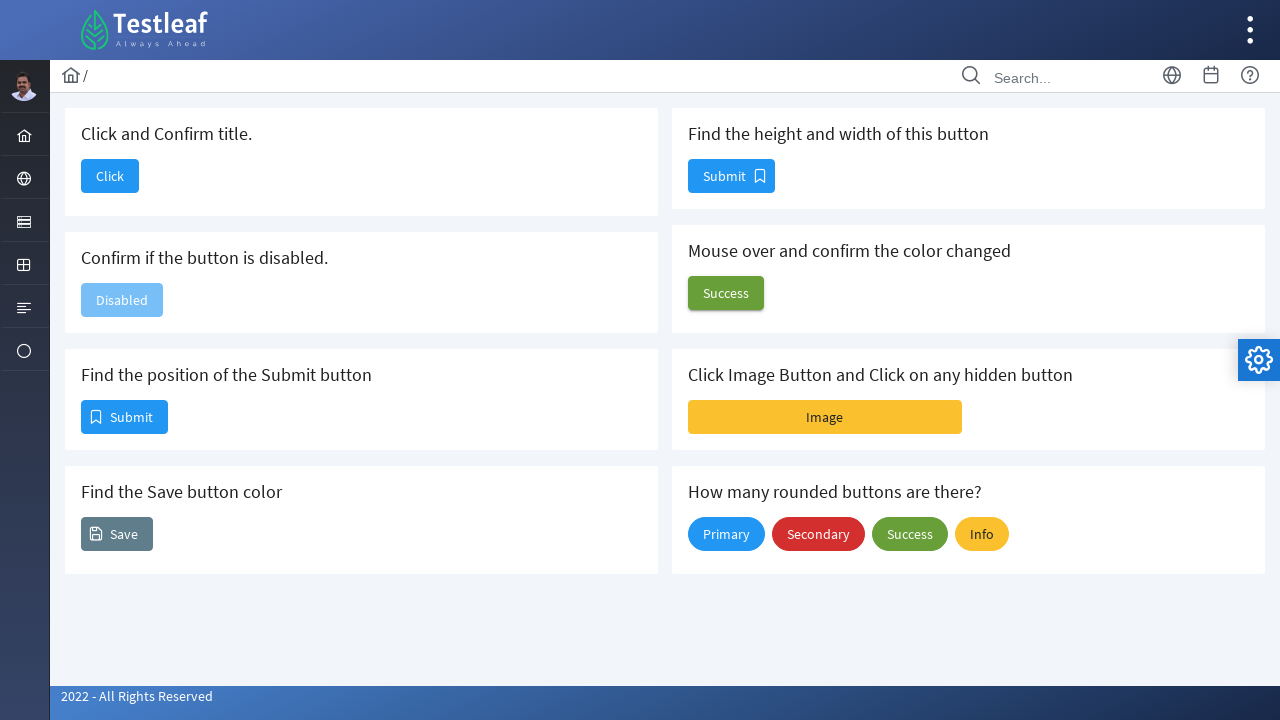

Submit button dimensions - Height: 34, Width: 87
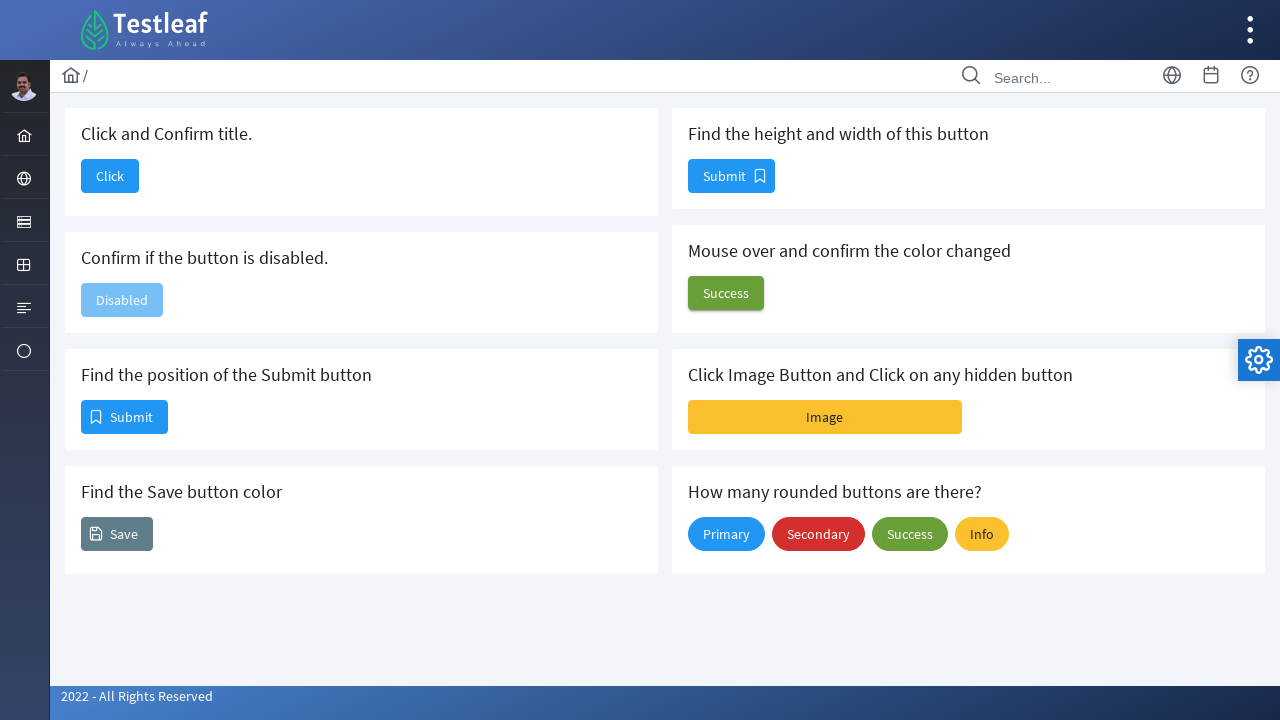

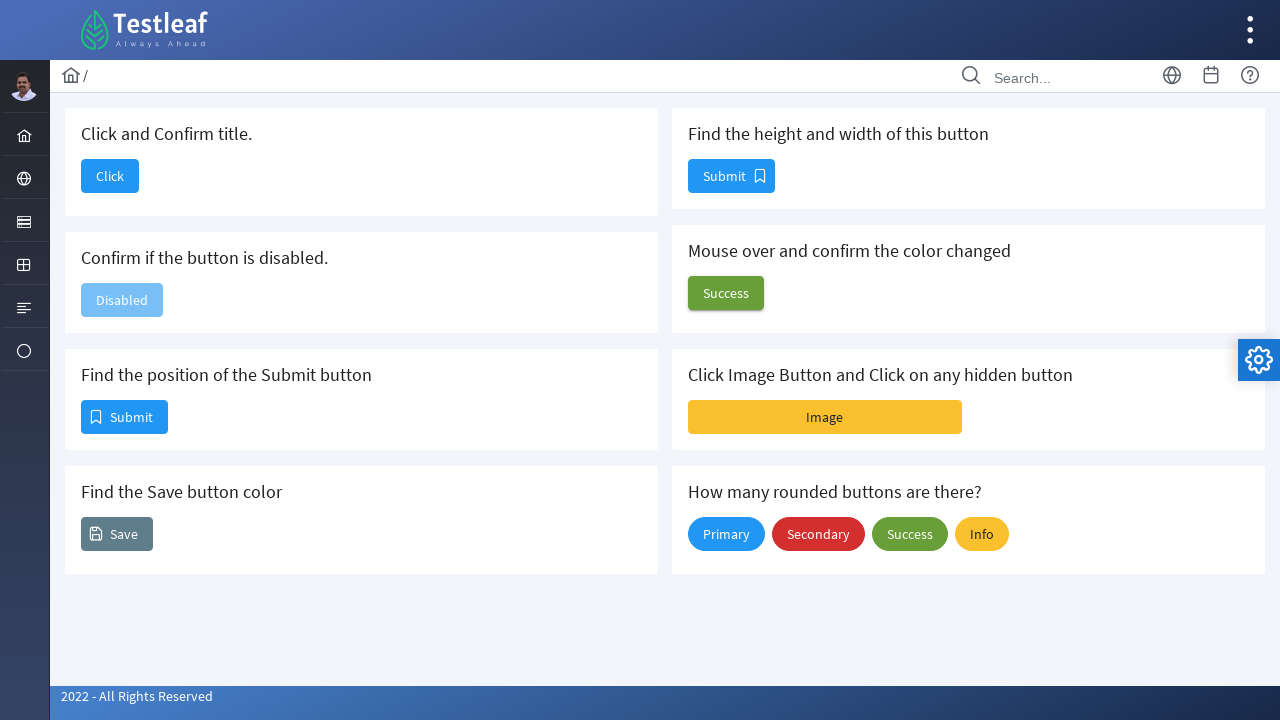